Tests the login form's error handling by entering invalid credentials and verifying the correct error message is displayed when authentication fails.

Starting URL: https://www.saucedemo.com/

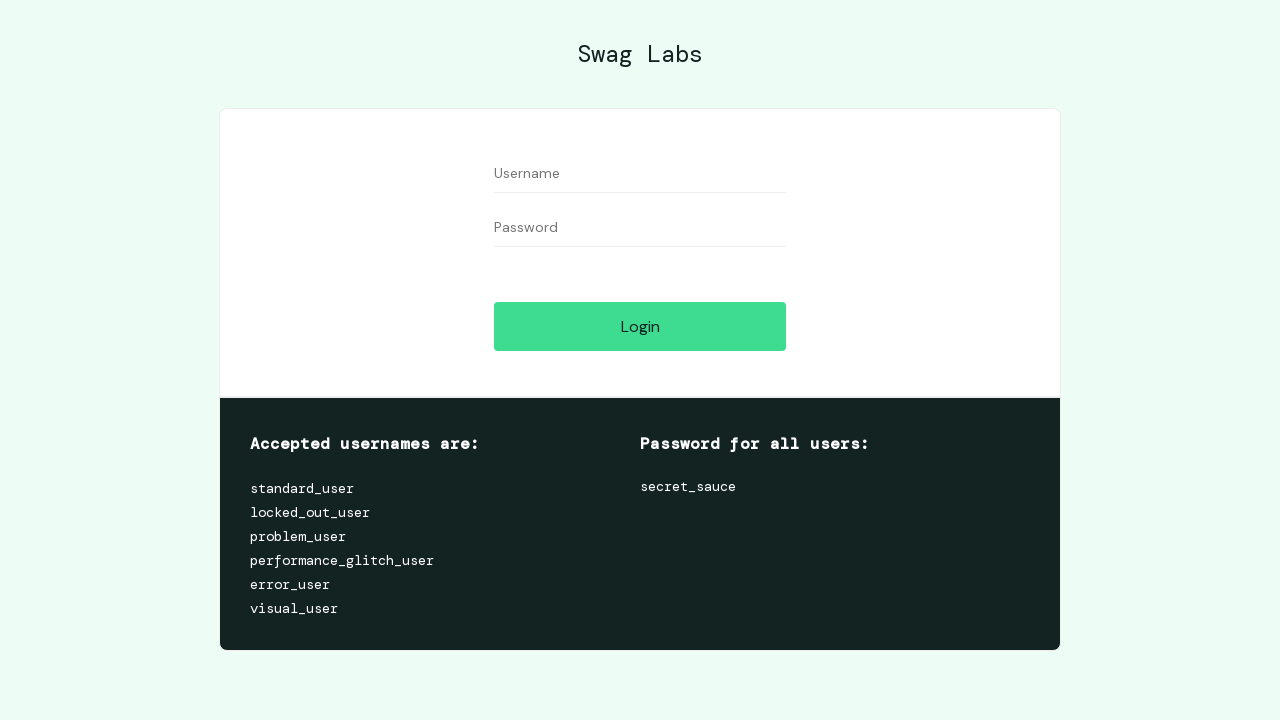

Waited for login form to load - username field is visible
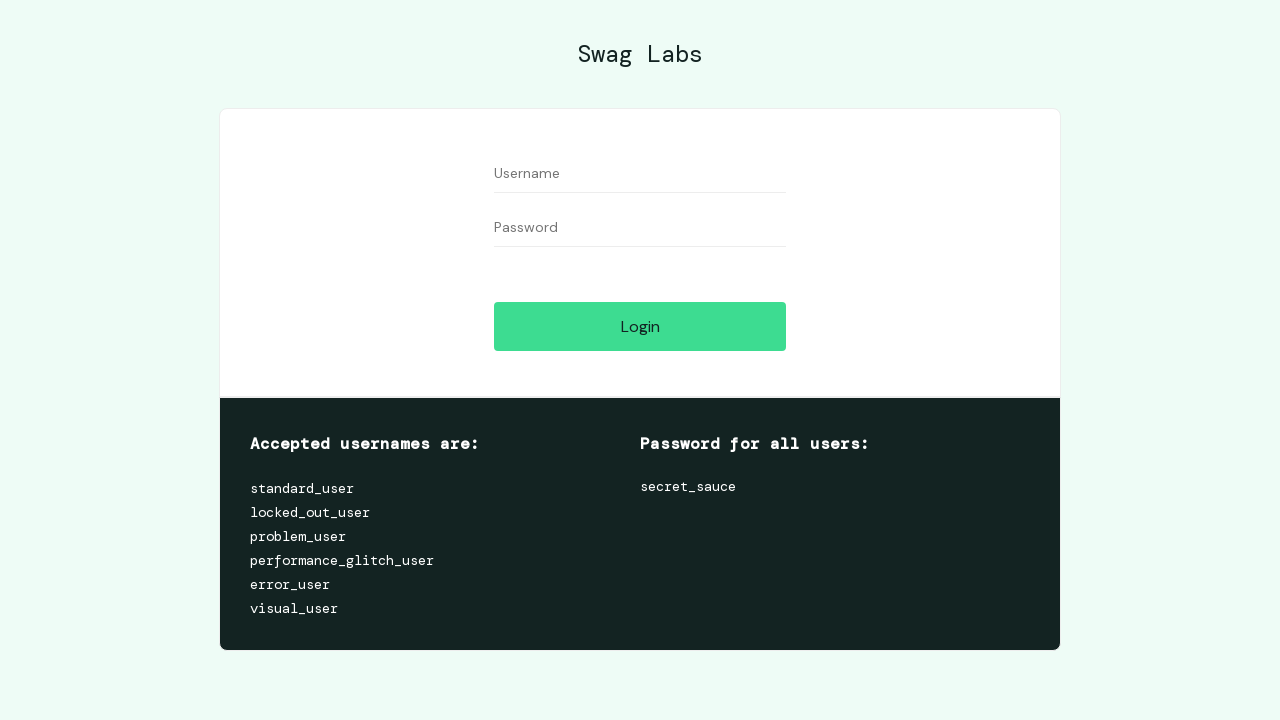

Entered invalid username '1' into username field on #user-name
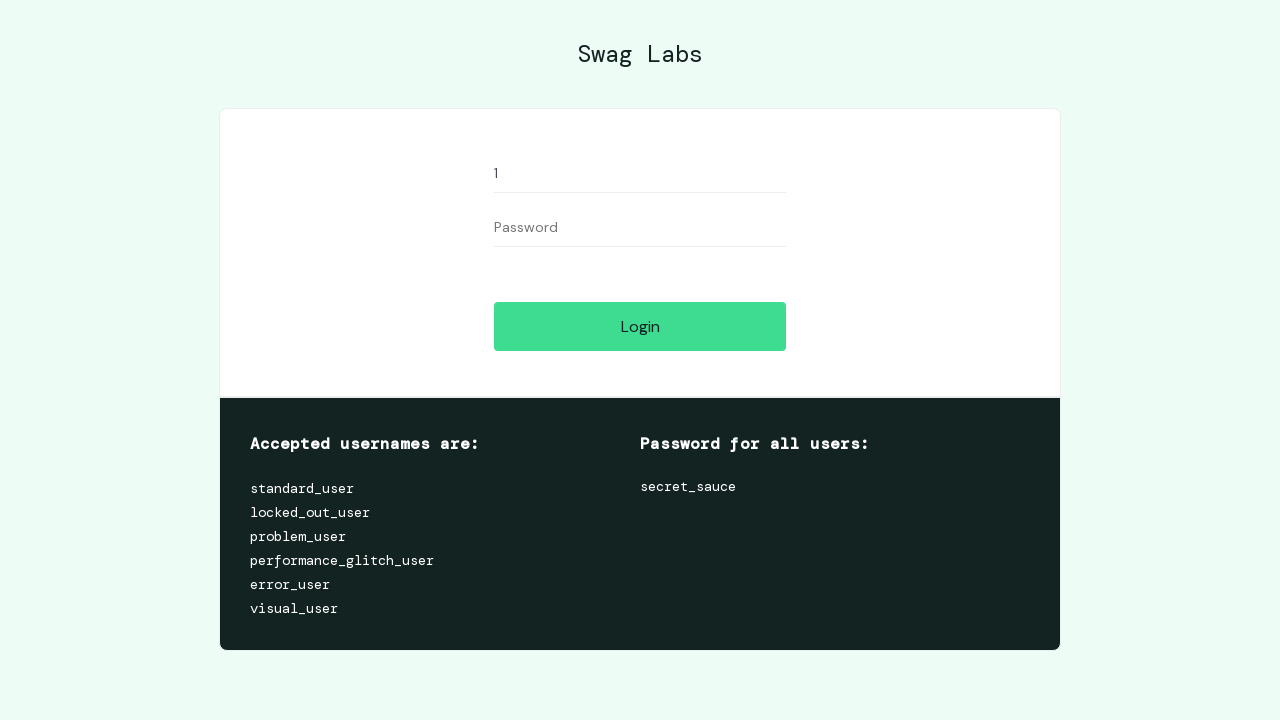

Entered invalid password '1' into password field on #password
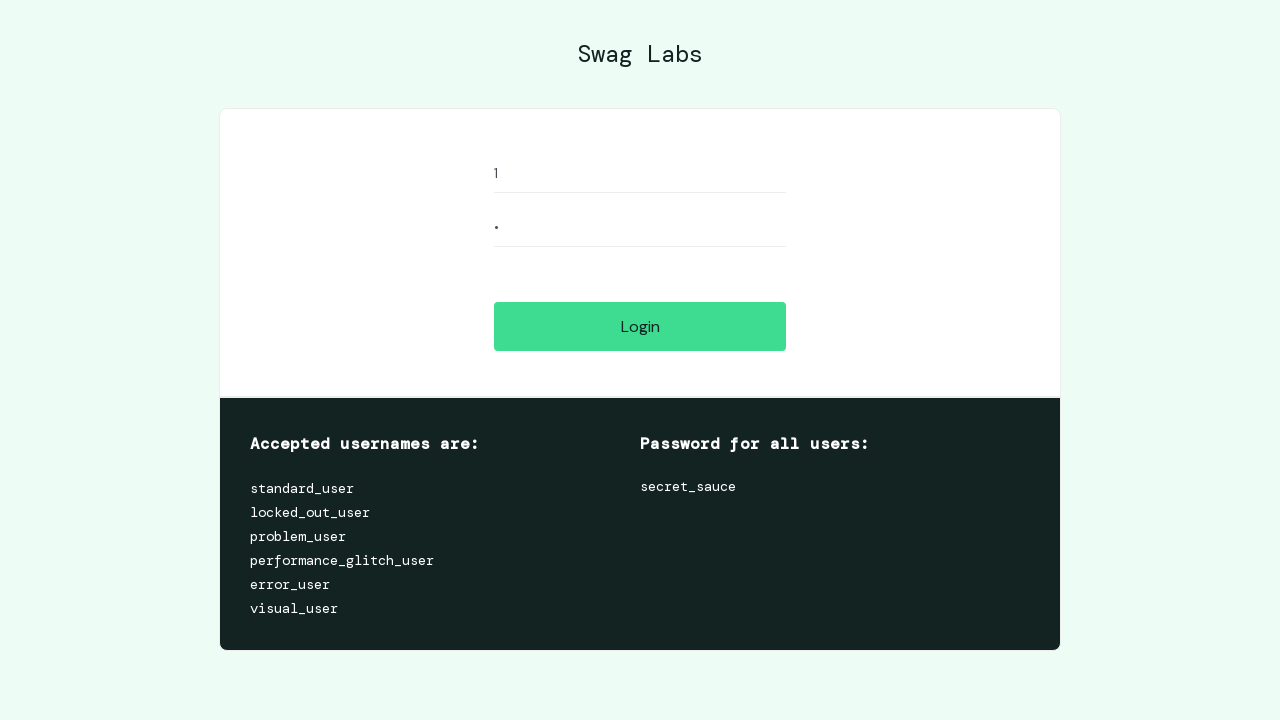

Clicked login button to attempt authentication with invalid credentials at (640, 326) on #login-button
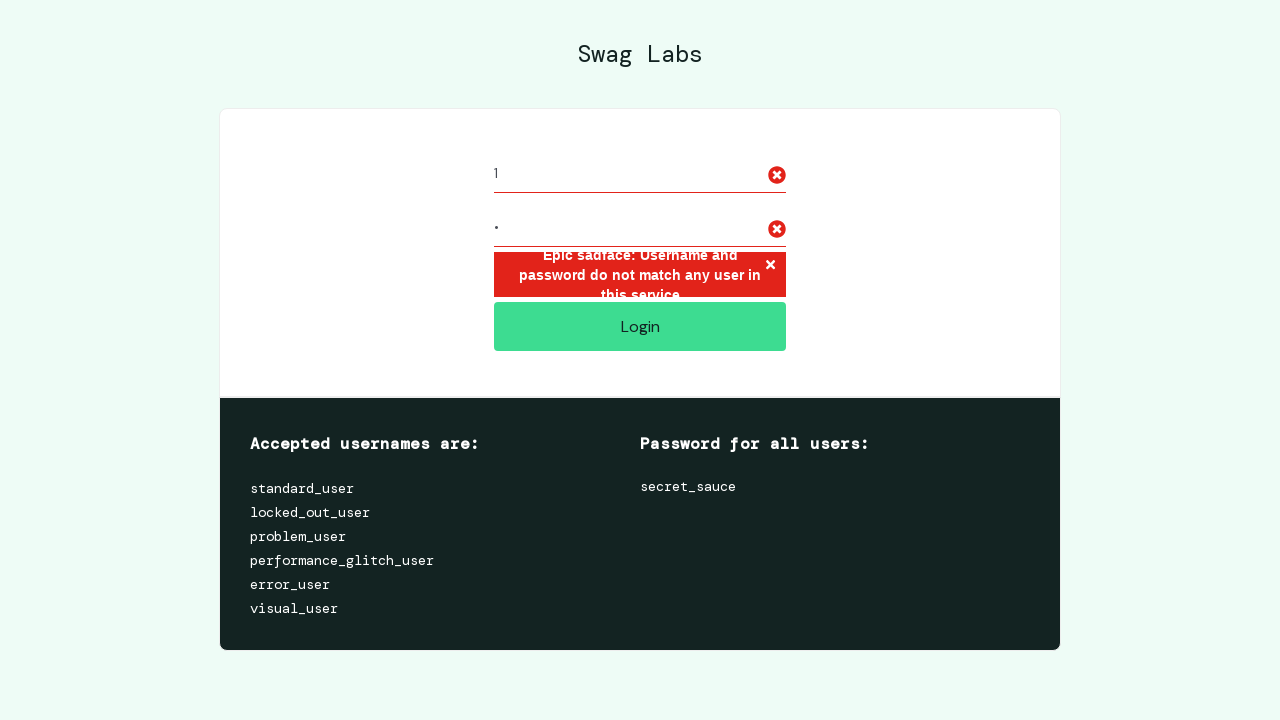

Waited for error message to appear after failed login attempt
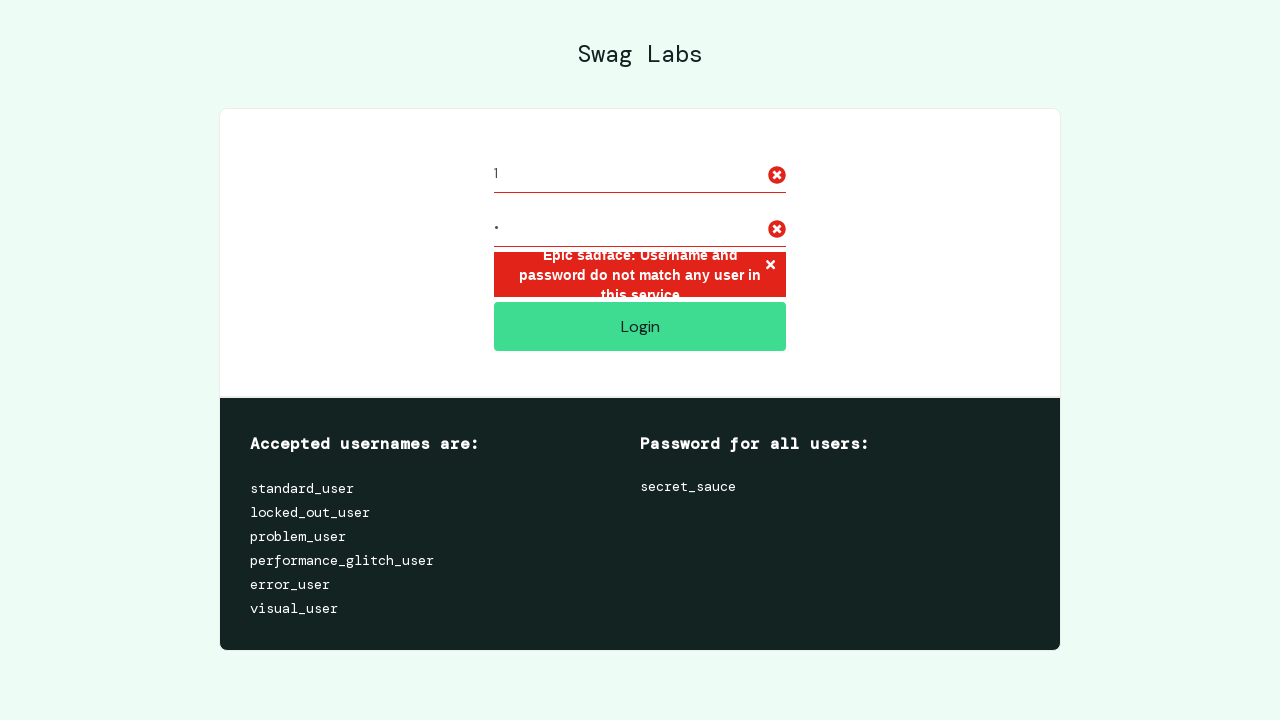

Verified correct error message is displayed: 'Epic sadface: Username and password do not match any user in this service'
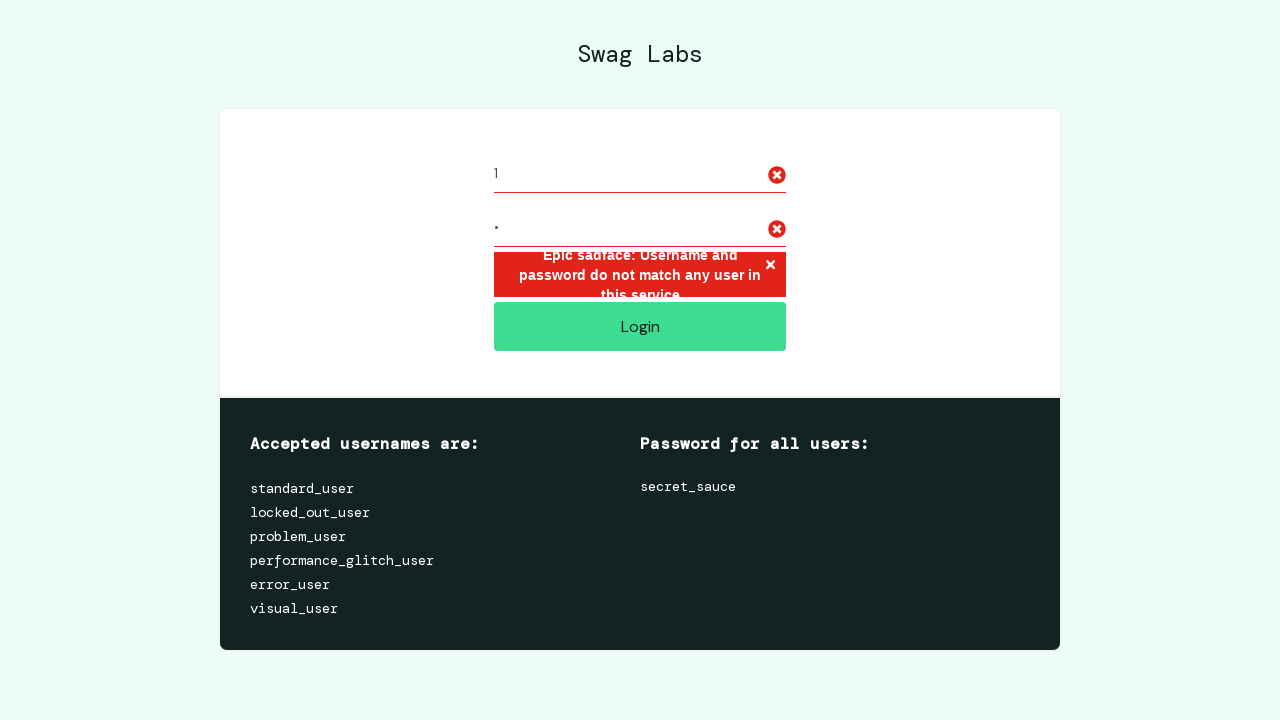

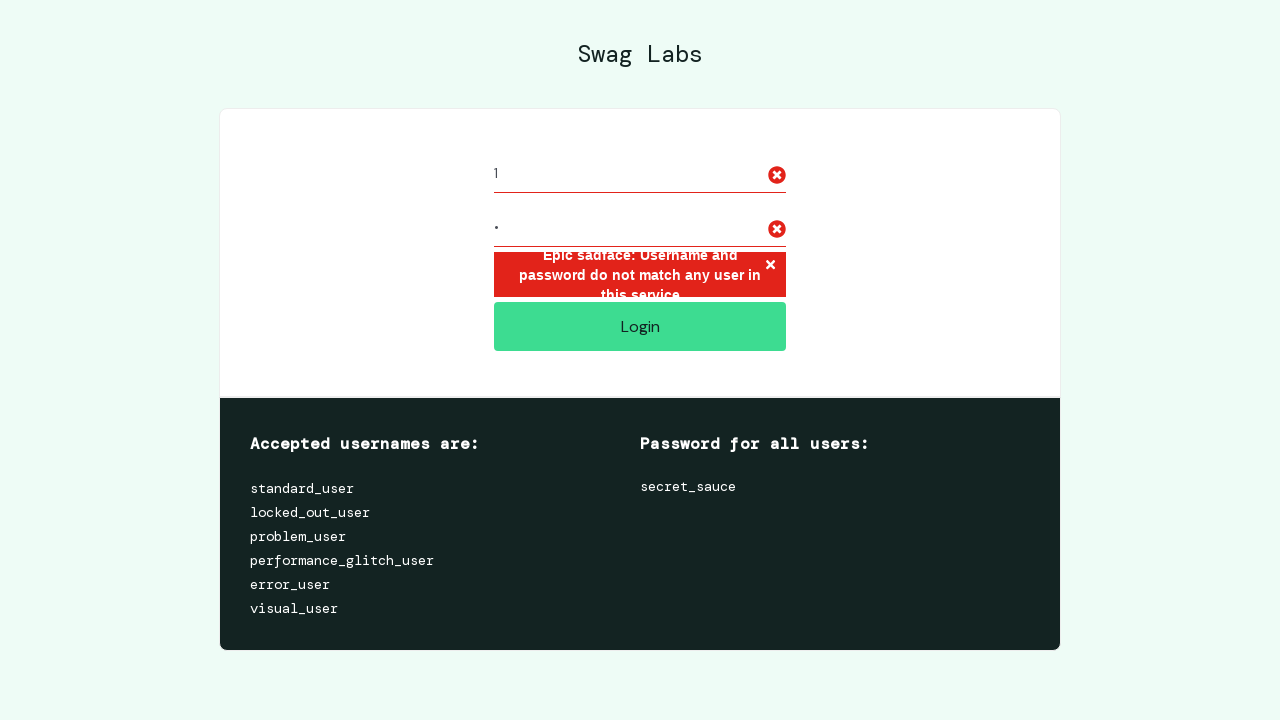